Tests dynamic loading where an element is hidden on the page, clicks the Start button, waits for the loading to complete, and verifies the "Hello World!" text appears.

Starting URL: http://the-internet.herokuapp.com/dynamic_loading/1

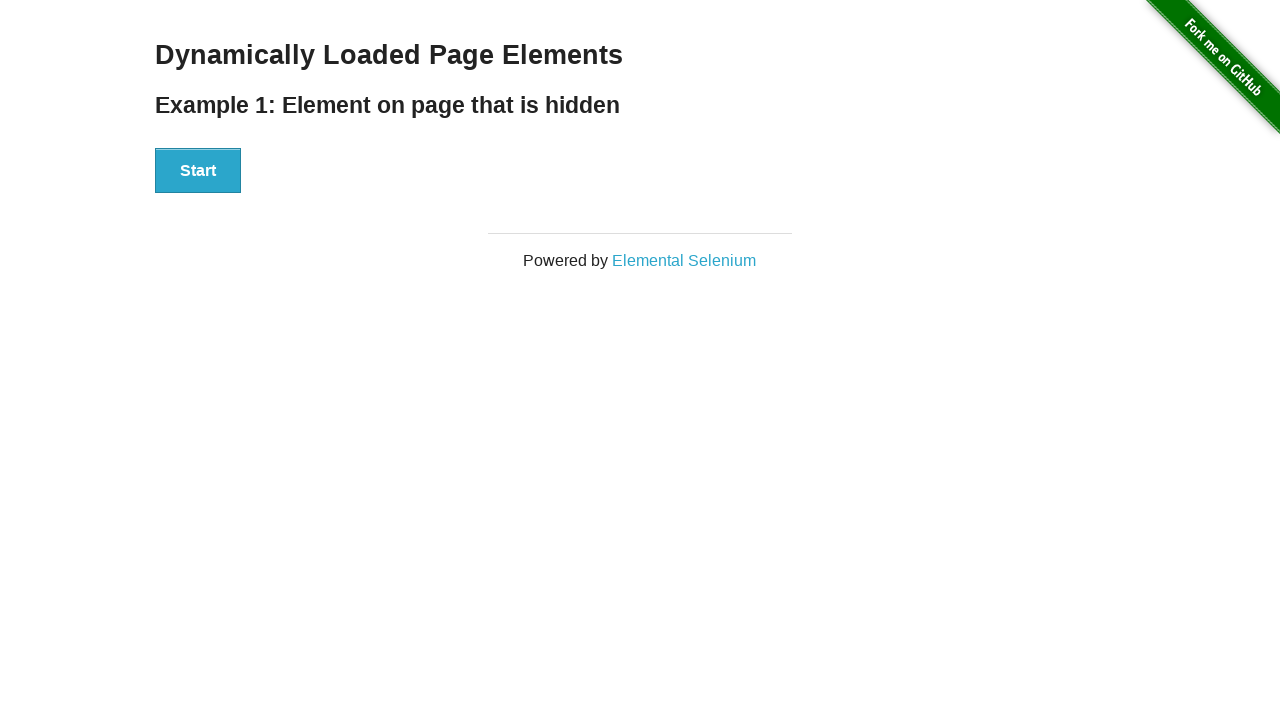

Clicked the Start button to initiate dynamic loading at (198, 171) on #start button
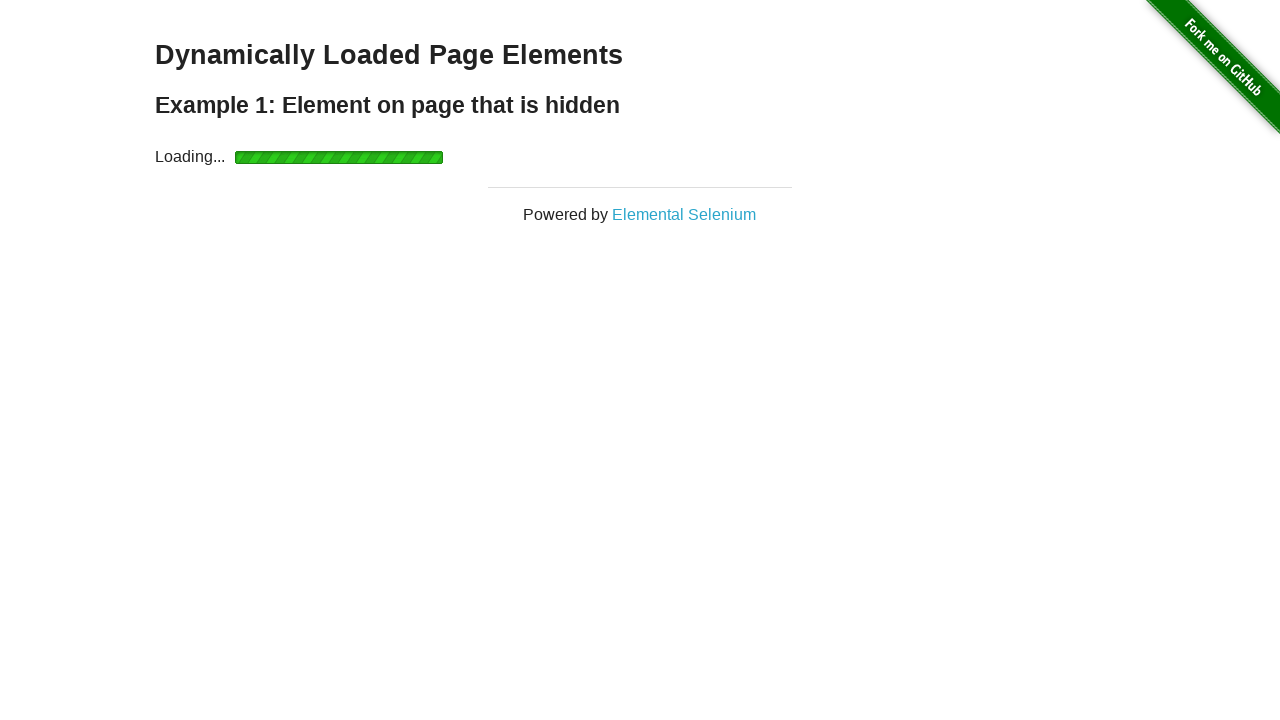

Waited for loading to complete and finish element to become visible
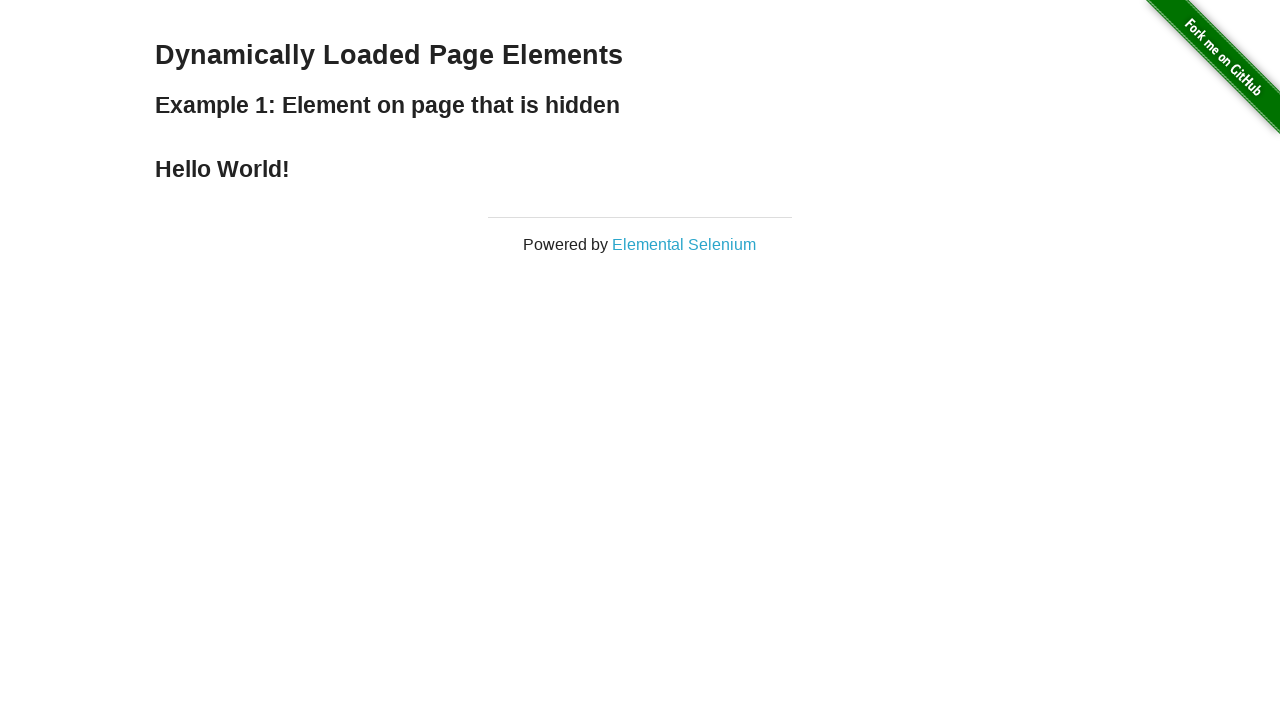

Retrieved text content from finish element
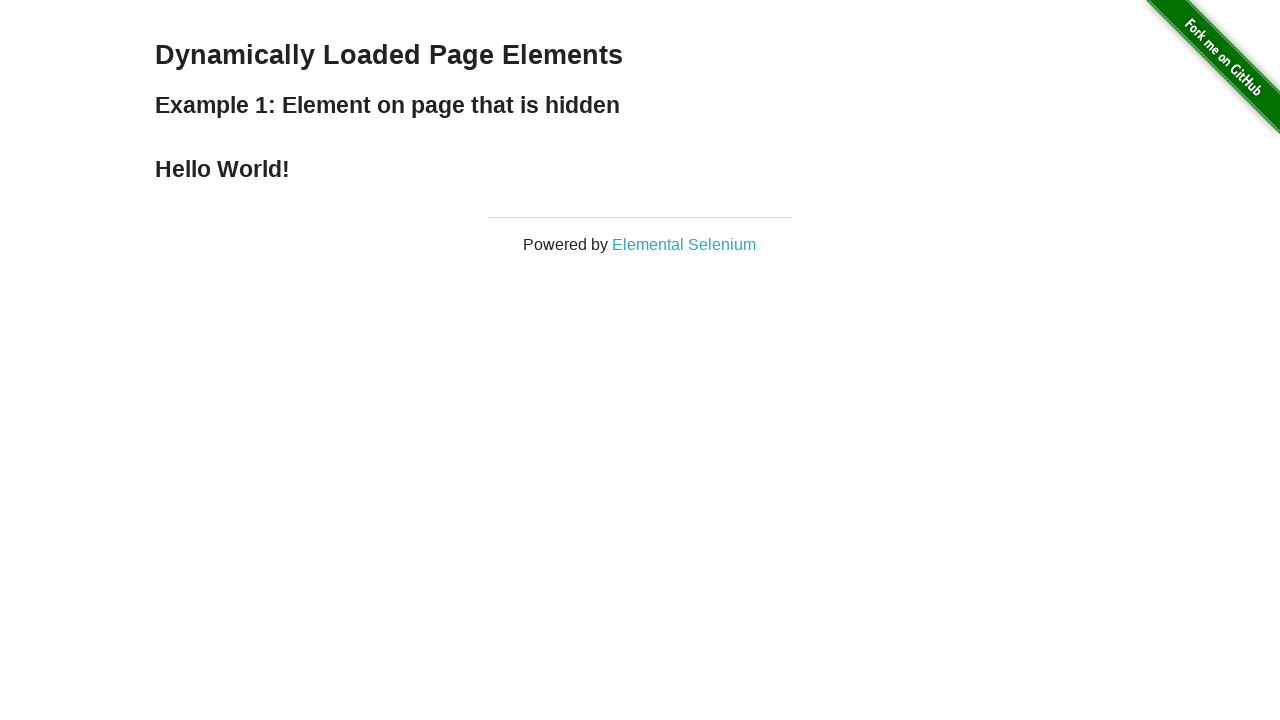

Verified that 'Hello World!' text appears after dynamic loading
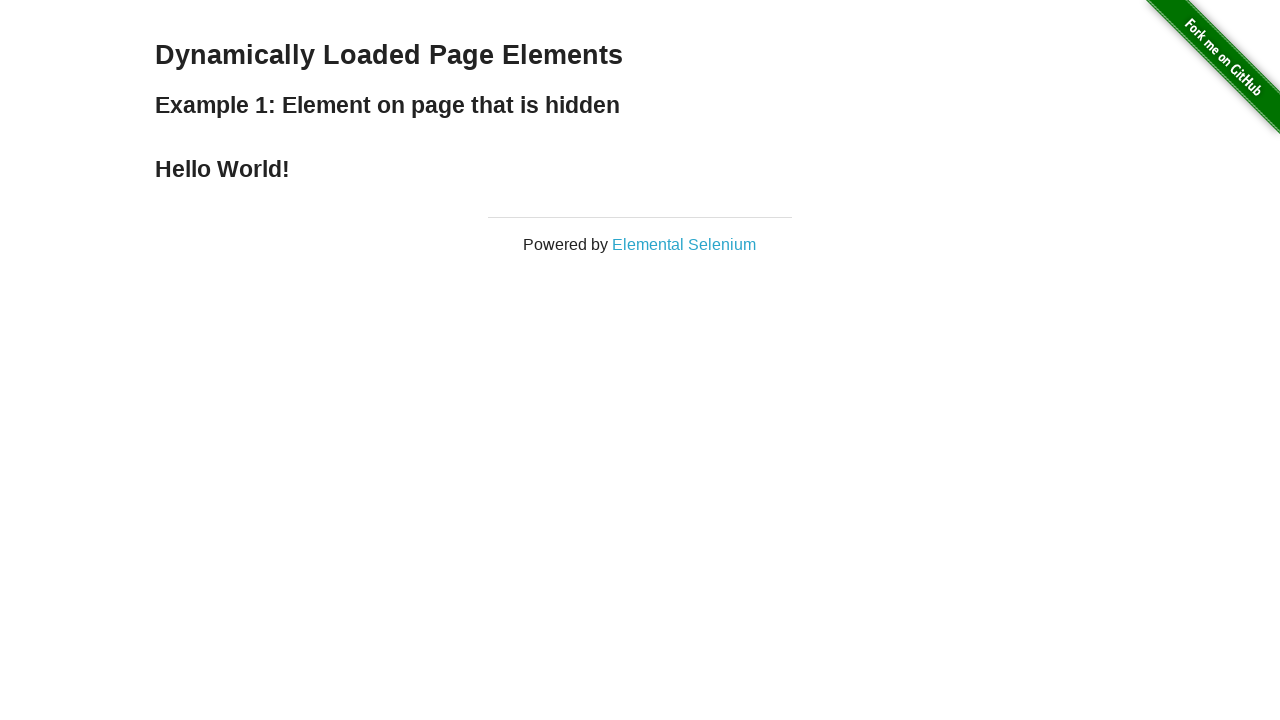

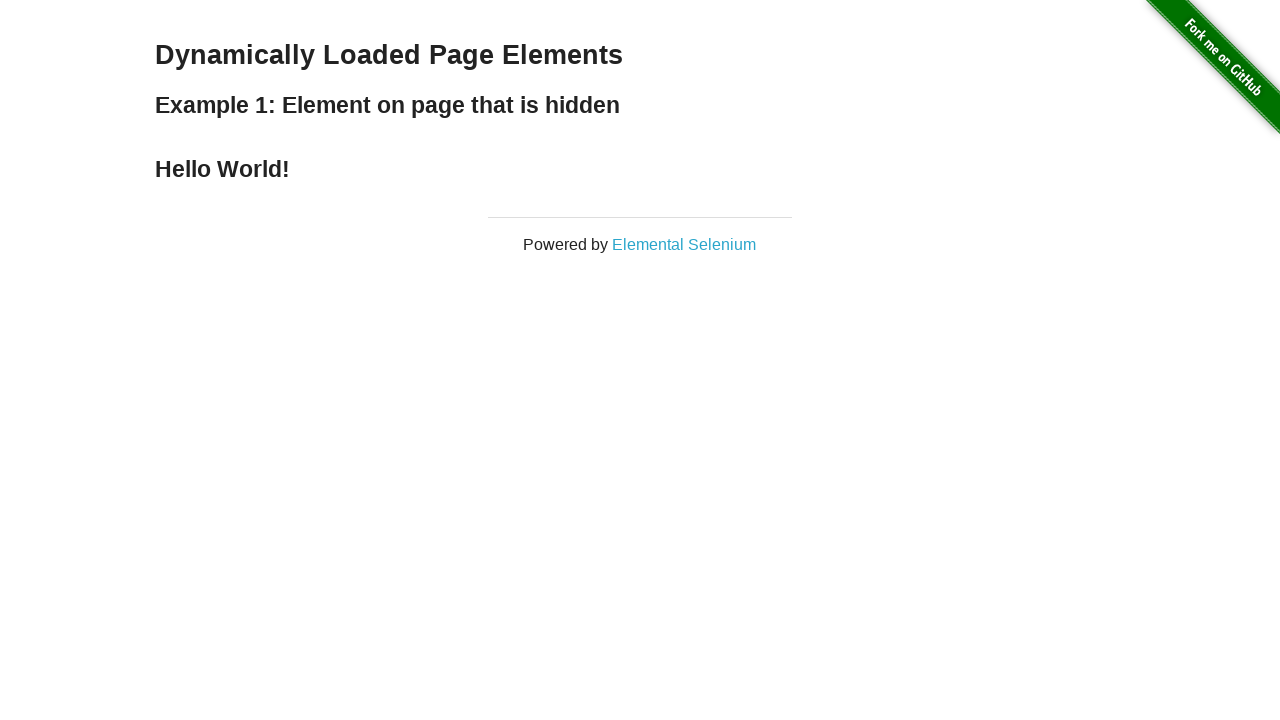